Tests a Flutter counter app by clicking on the increment button on a canvas element to increase the counter value

Starting URL: https://flutter-angular.web.app/

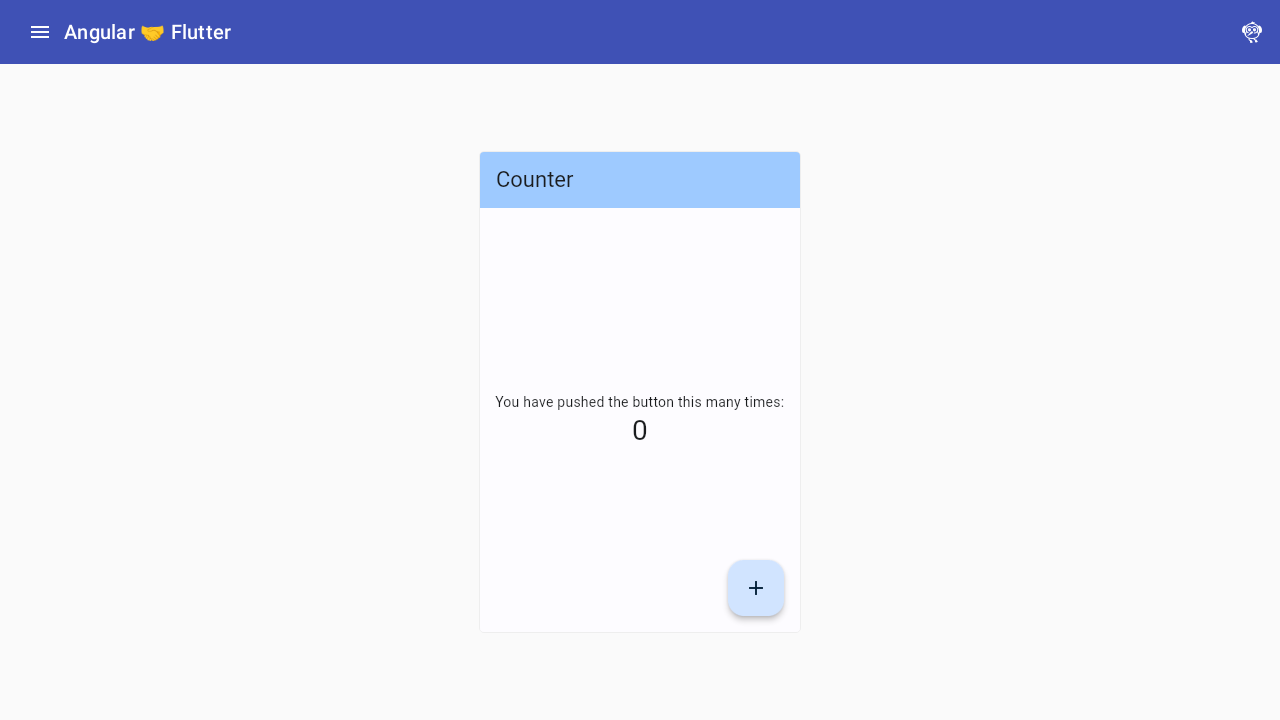

Waited for page to fully load with networkidle state
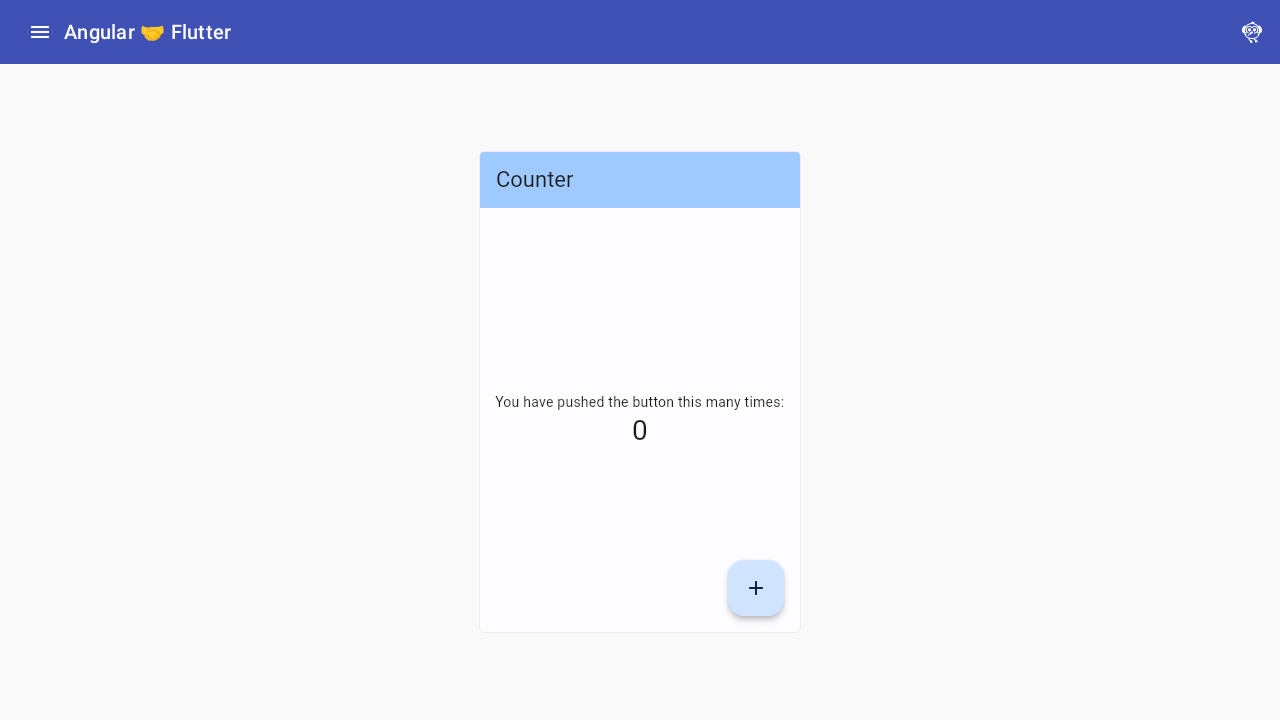

Located canvas element on the Flutter counter app
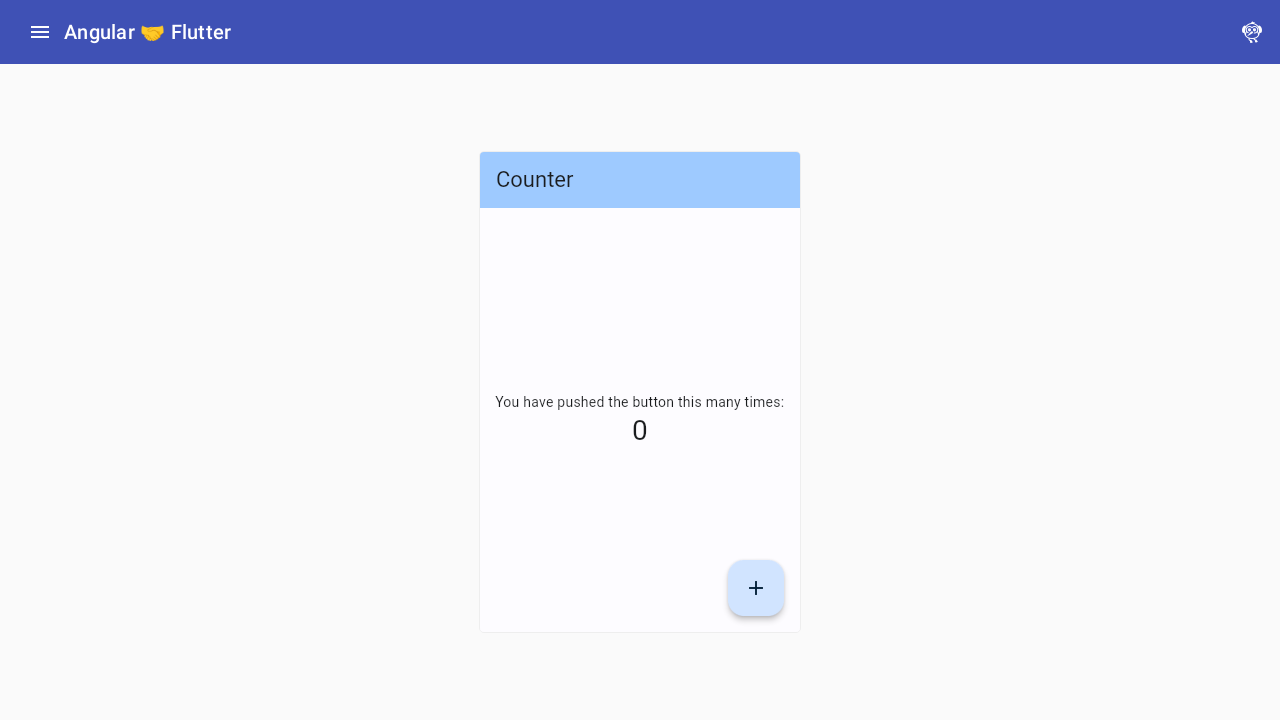

Retrieved bounding box coordinates of the canvas element
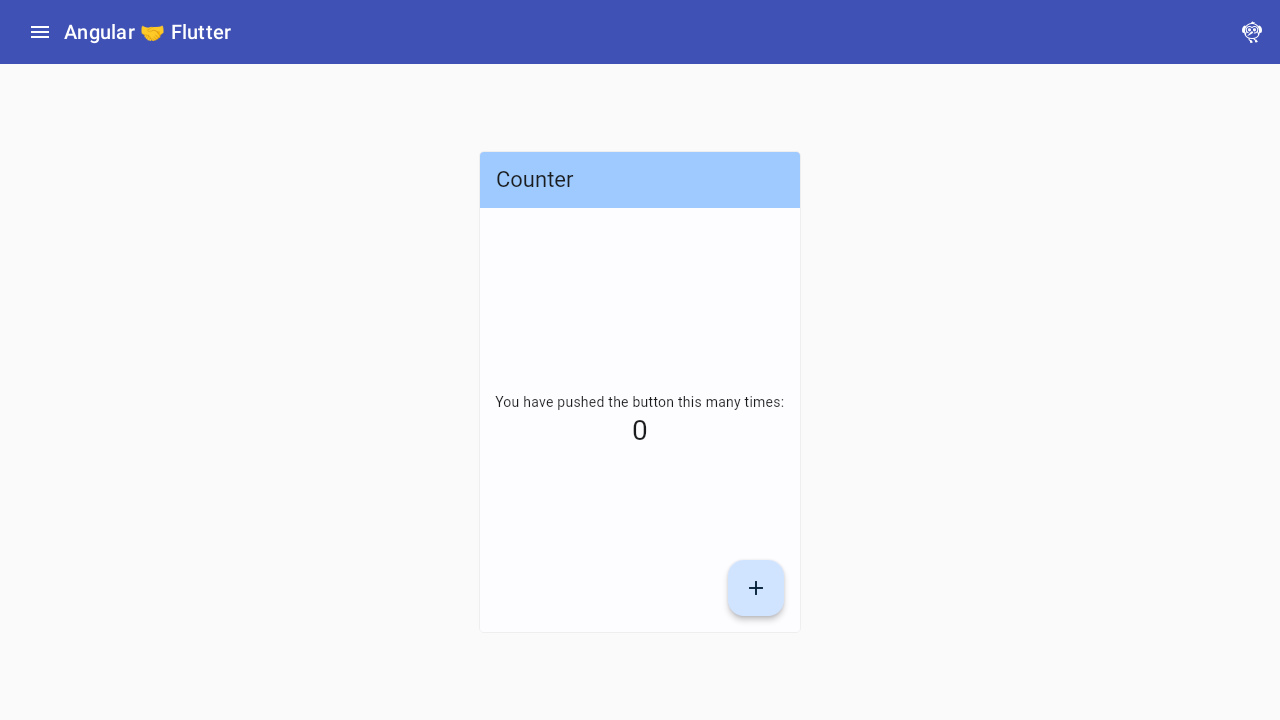

Clicked on the + increment button on the canvas at (760, 582)
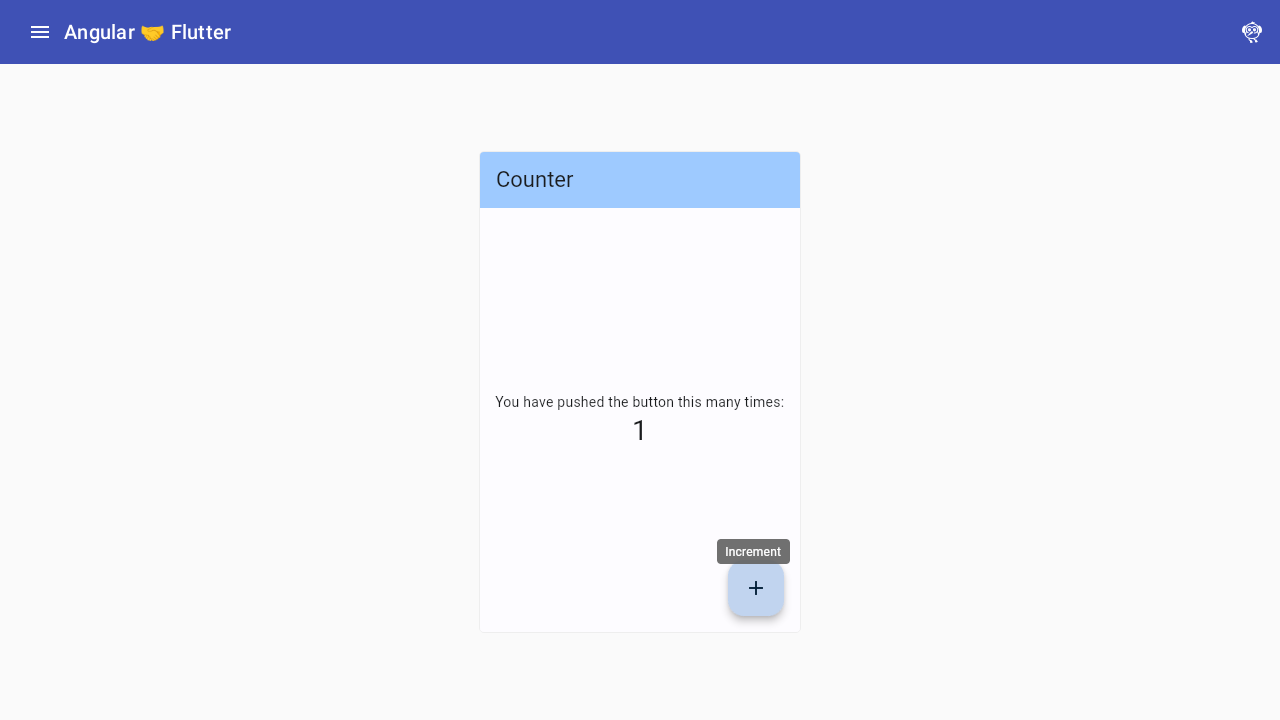

Waited for counter value to update after button click
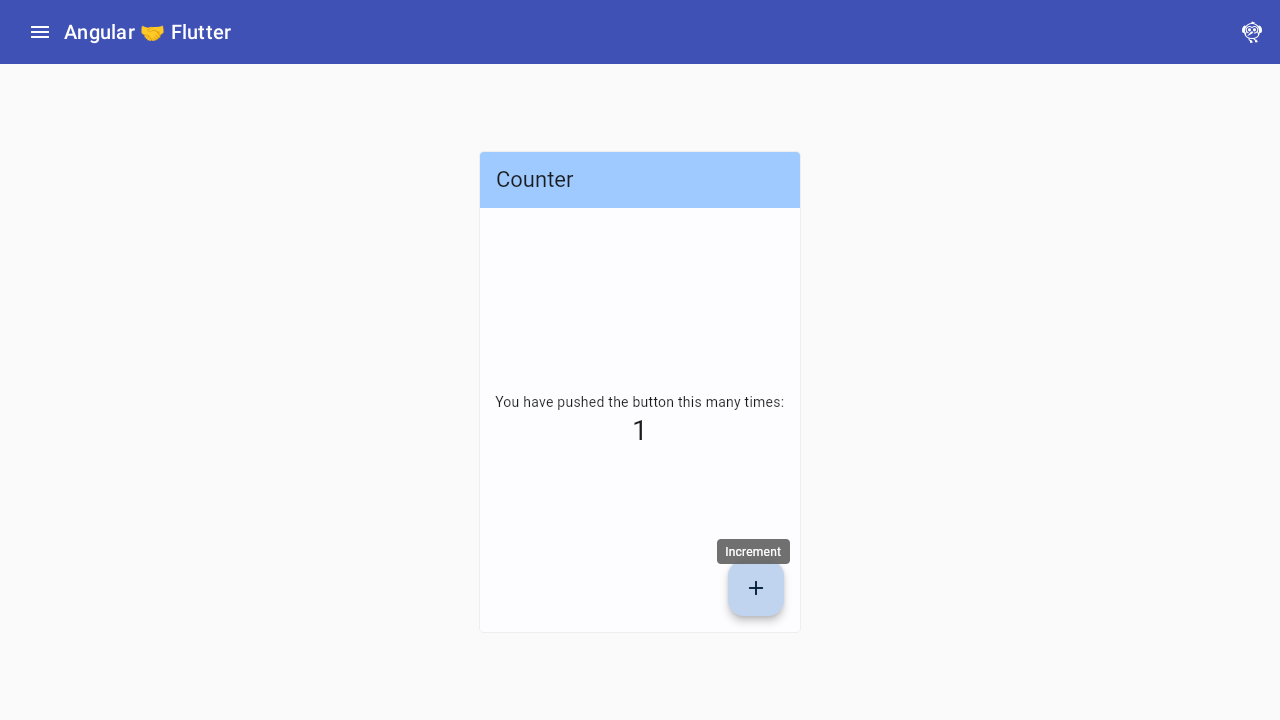

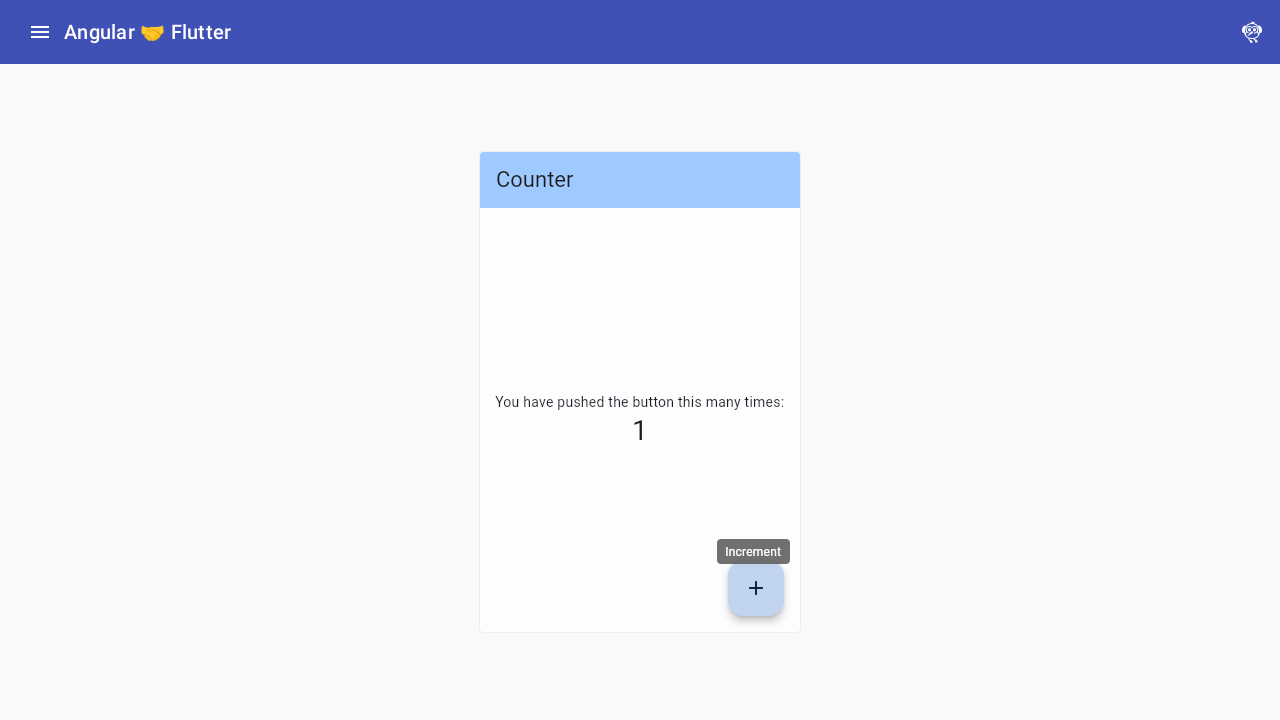